Tests iframe handling by switching to an iframe to read content, then switching back to the main content and clicking a link

Starting URL: https://the-internet.herokuapp.com/iframe

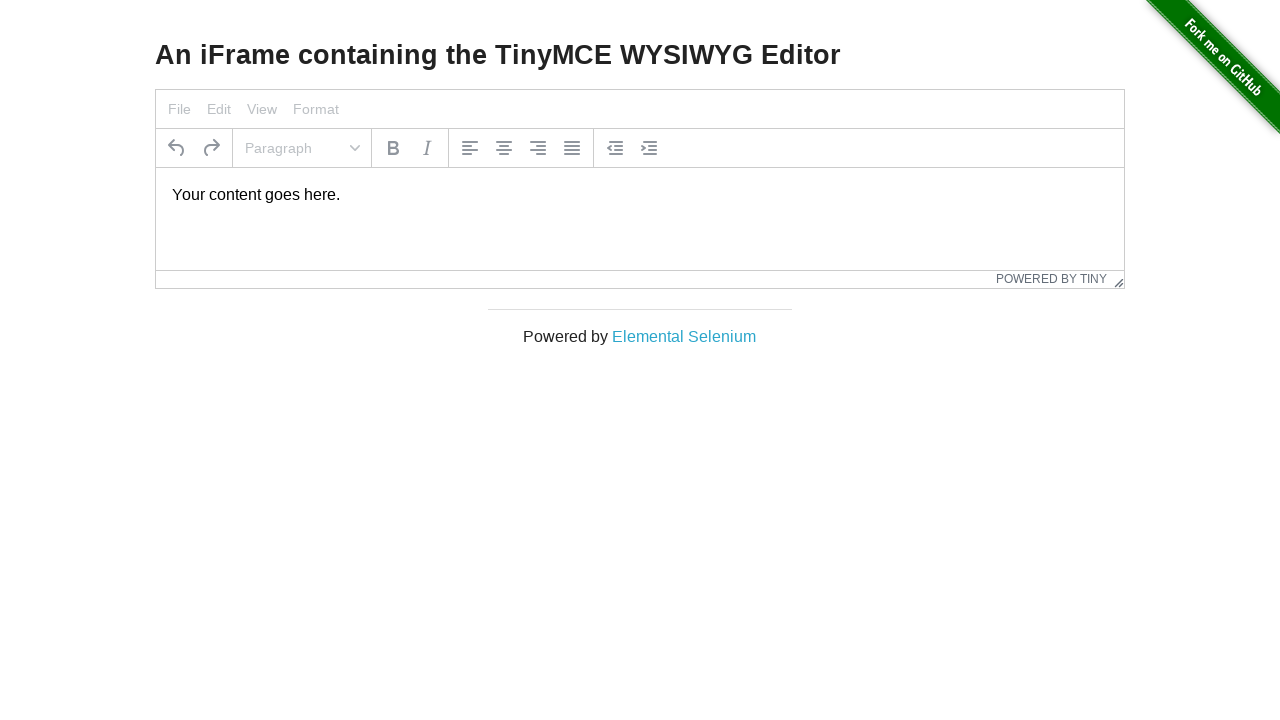

Waited for 'Elemental Selenium' link to be available in main content
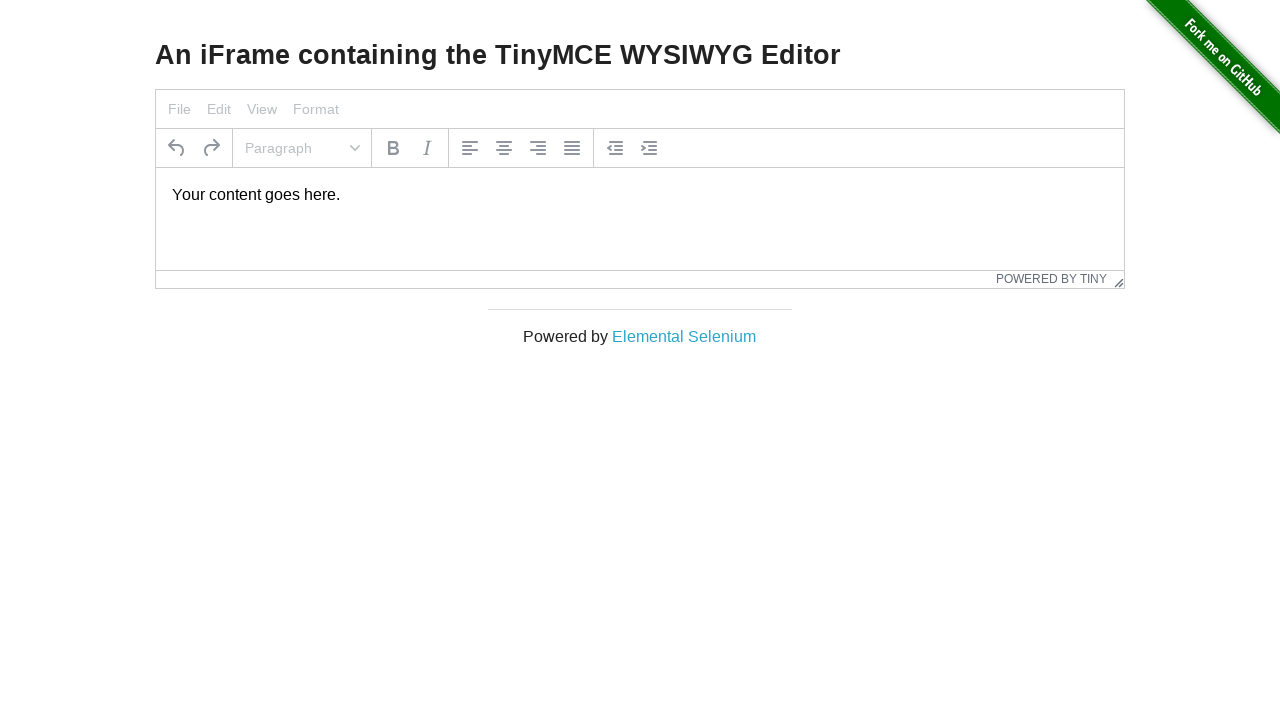

Located iframe element with id 'mce_0_ifr'
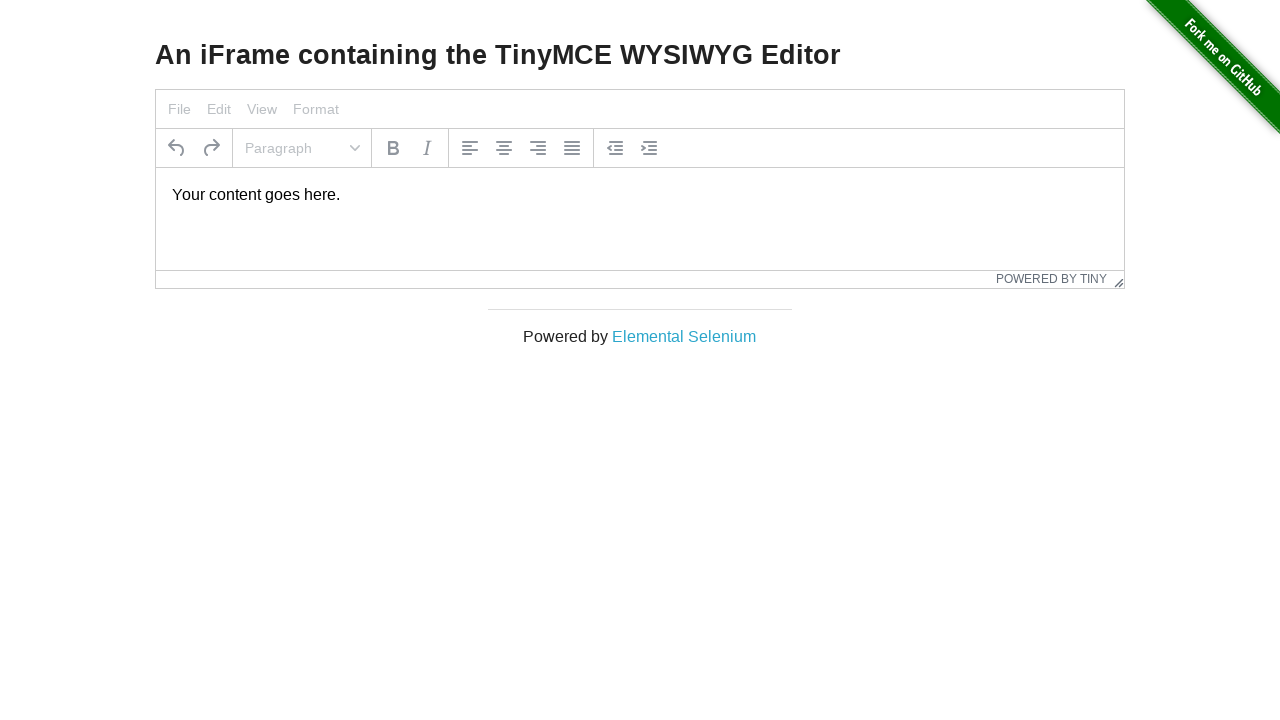

Verified content 'Your content goes here.' is visible inside iframe
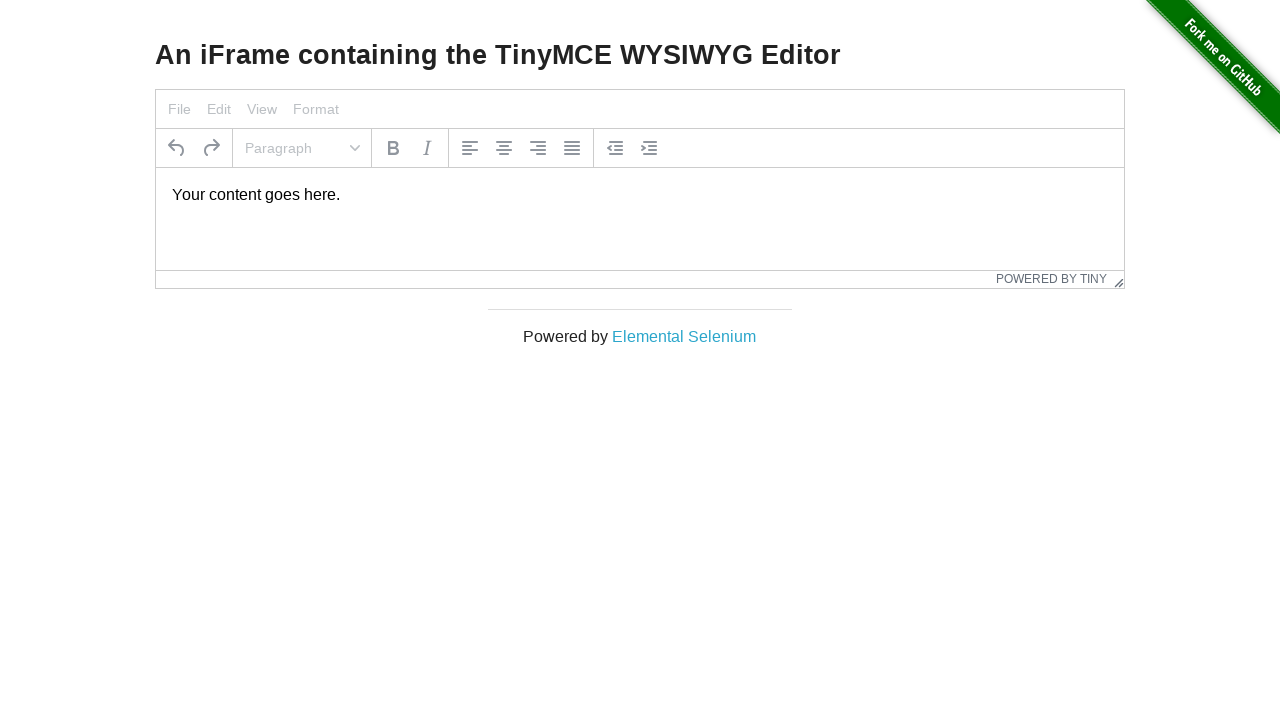

Clicked 'Elemental Selenium' link in main content at (684, 336) on a:text('Elemental Selenium')
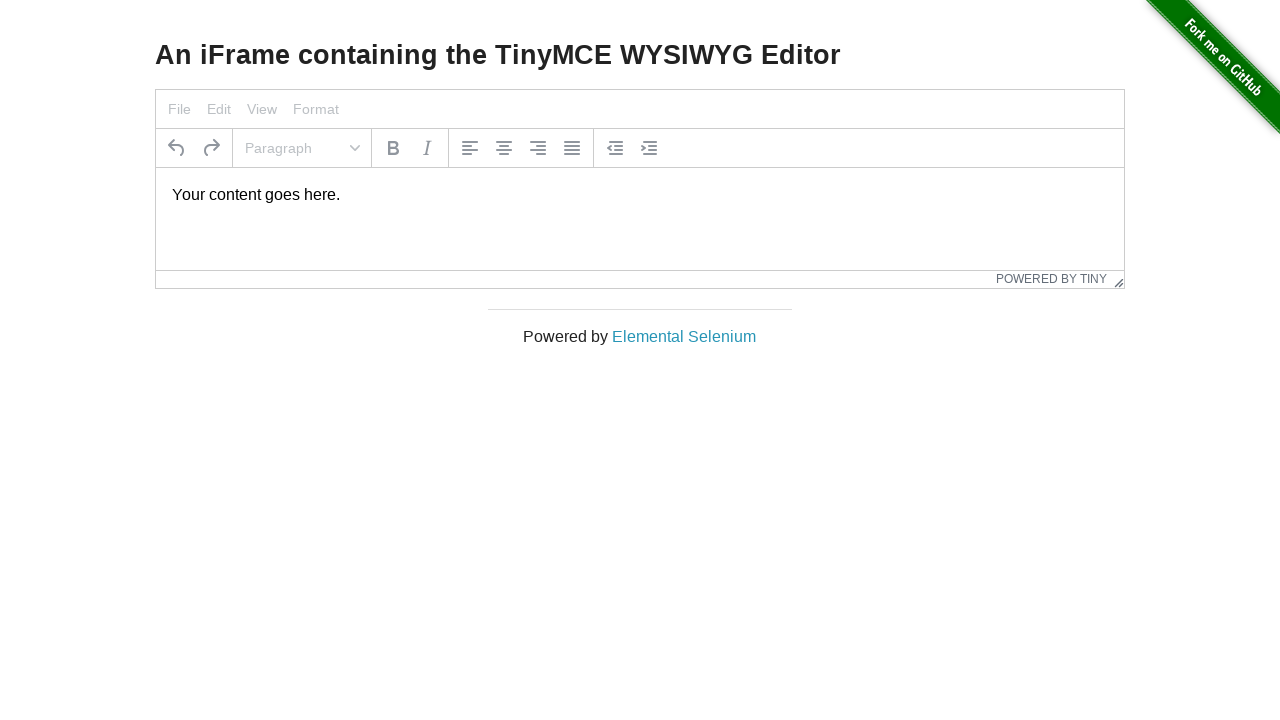

Waited for page load to complete after clicking link
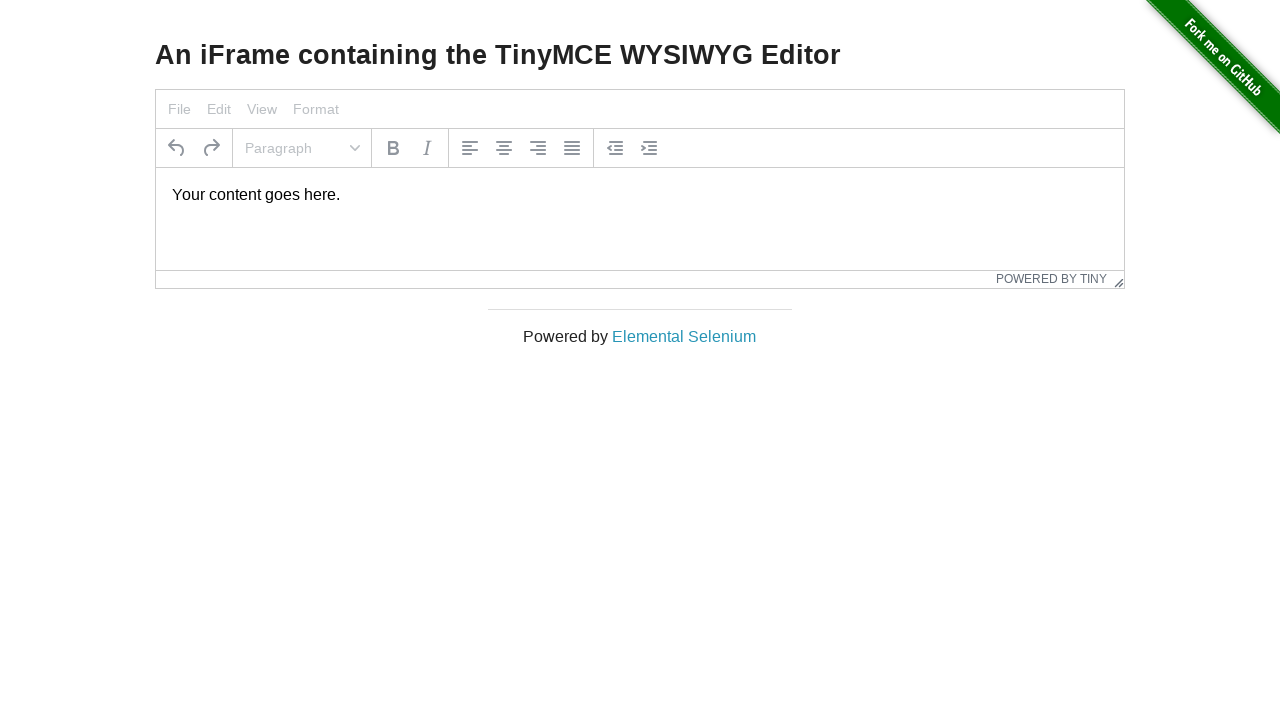

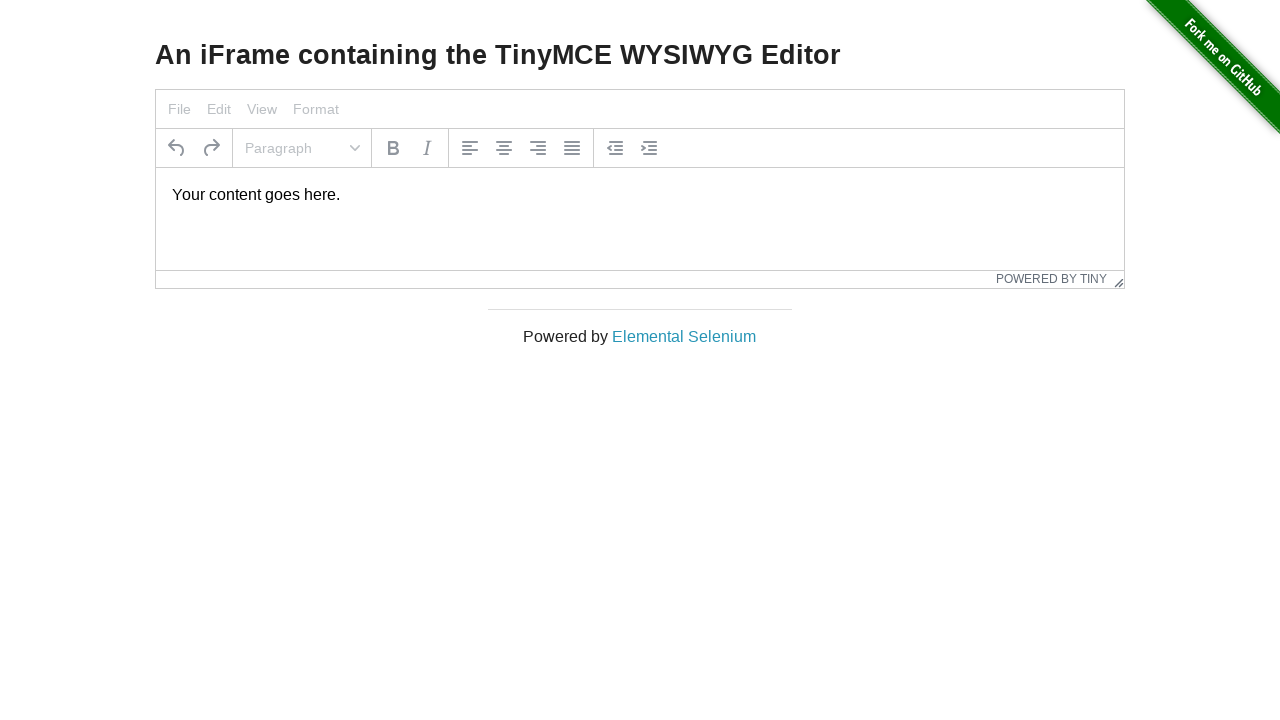